Navigates to Electronics > Laptops and searches for "asus"

Starting URL: https://bikroy.com/en

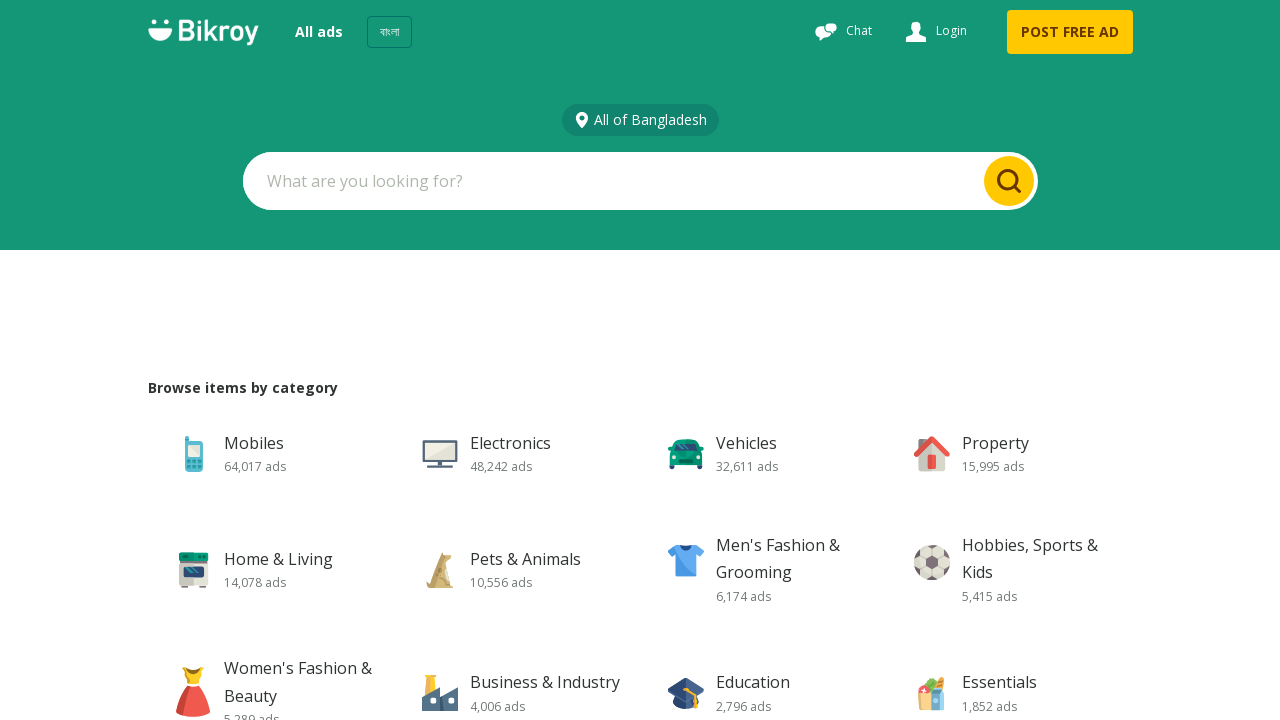

Clicked on All Ads button at (318, 32) on xpath=//a[@class='all-ads-button--1c5U5 header-link--woAbP']
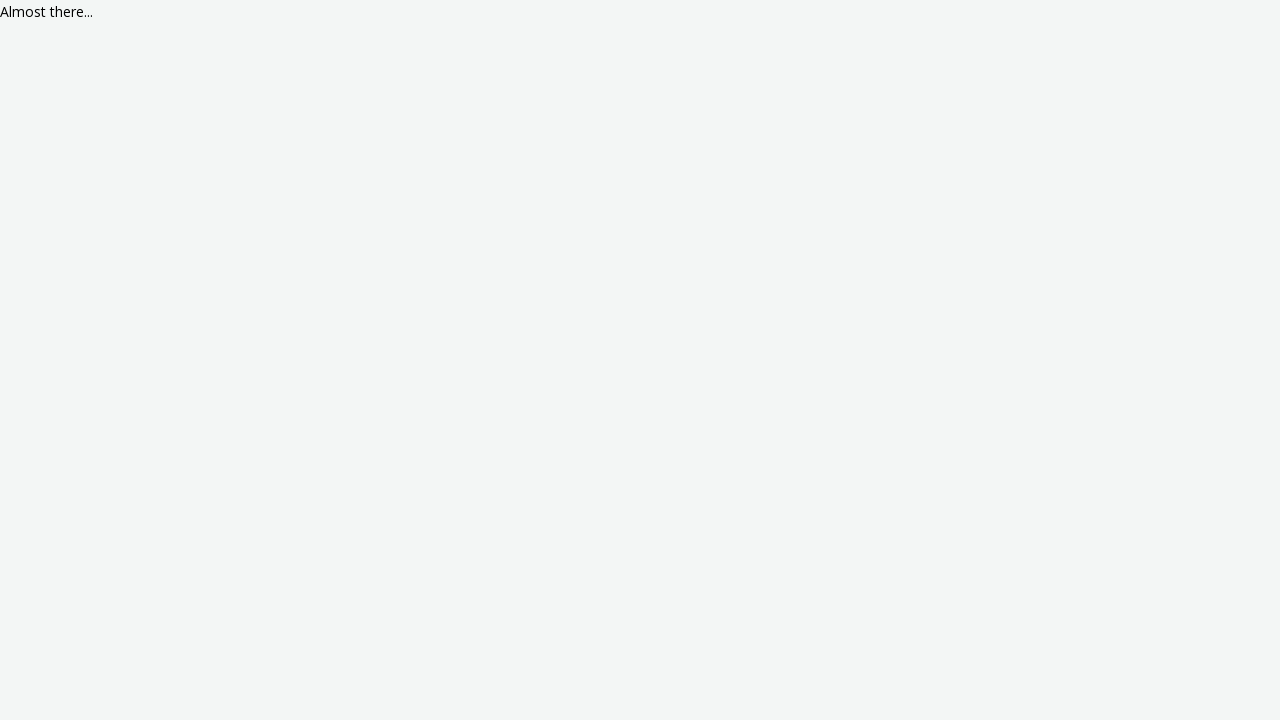

Clicked on Electronics category at (222, 565) on xpath=//span[normalize-space()='Electronics']
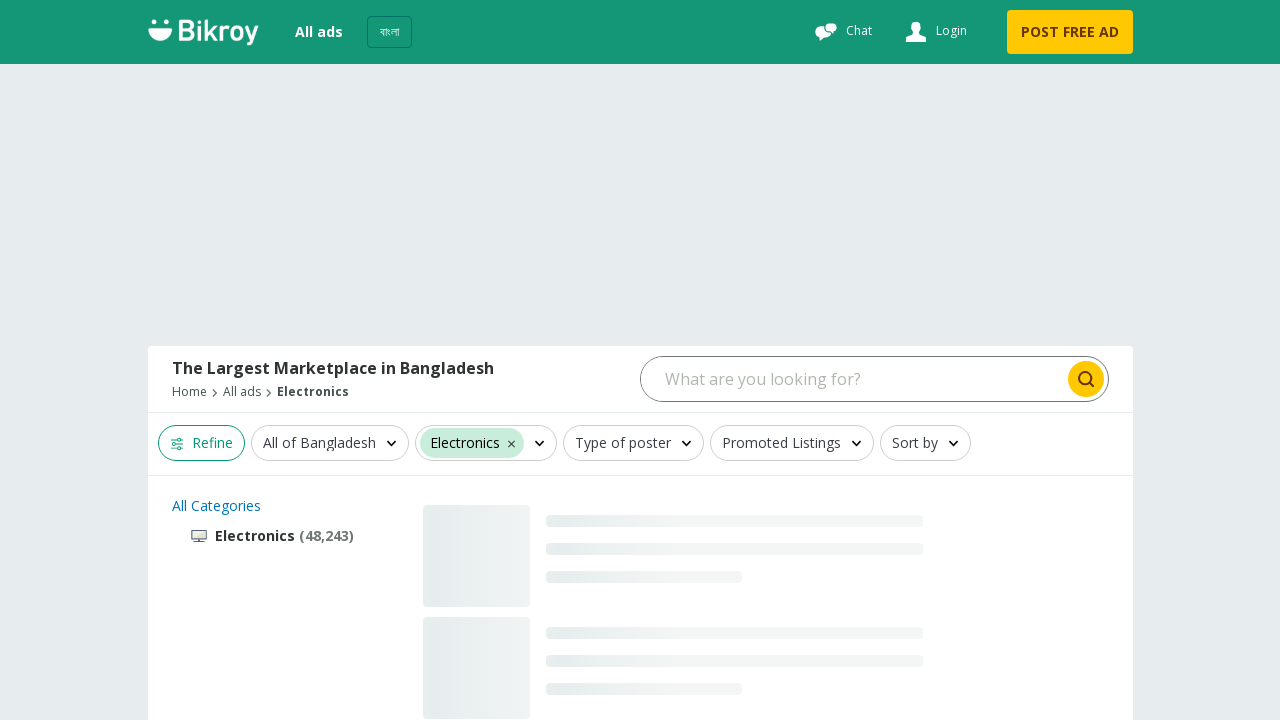

Clicked on Laptops subcategory at (268, 565) on xpath=//span[normalize-space()='Laptops']
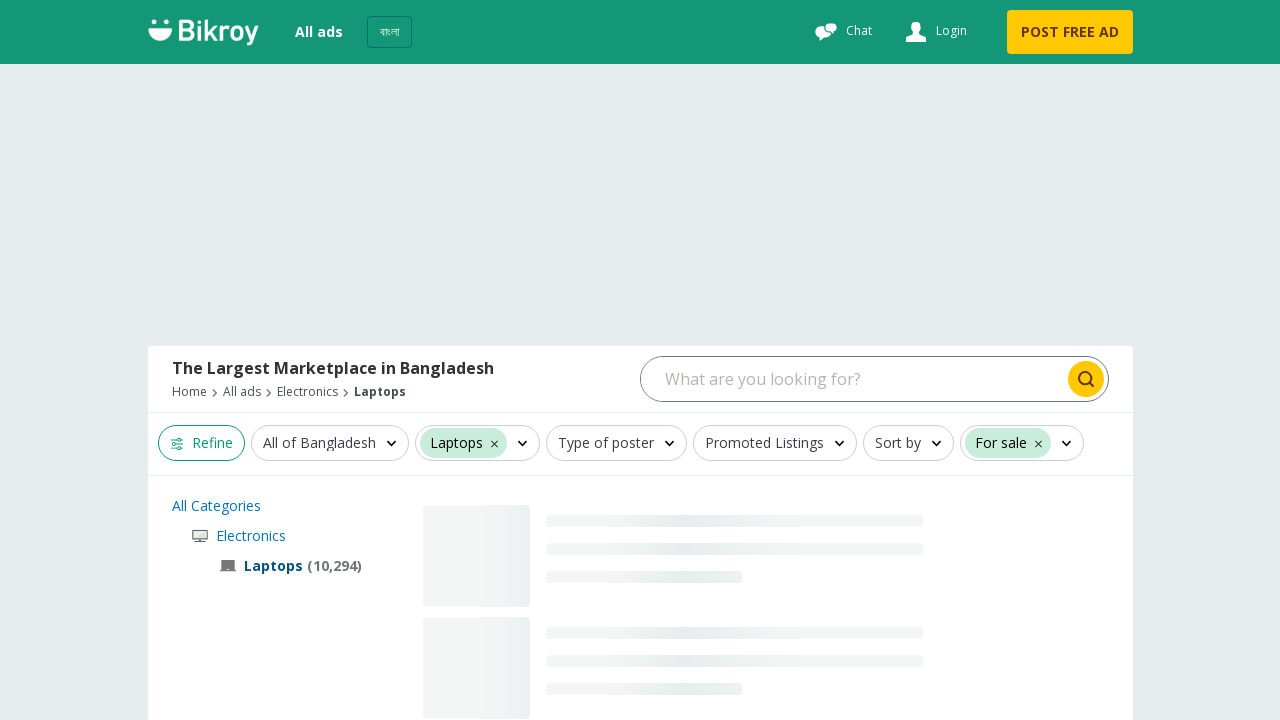

Clicked on search input field at (852, 379) on xpath=//input[contains(@placeholder,'What are you looking for?')]
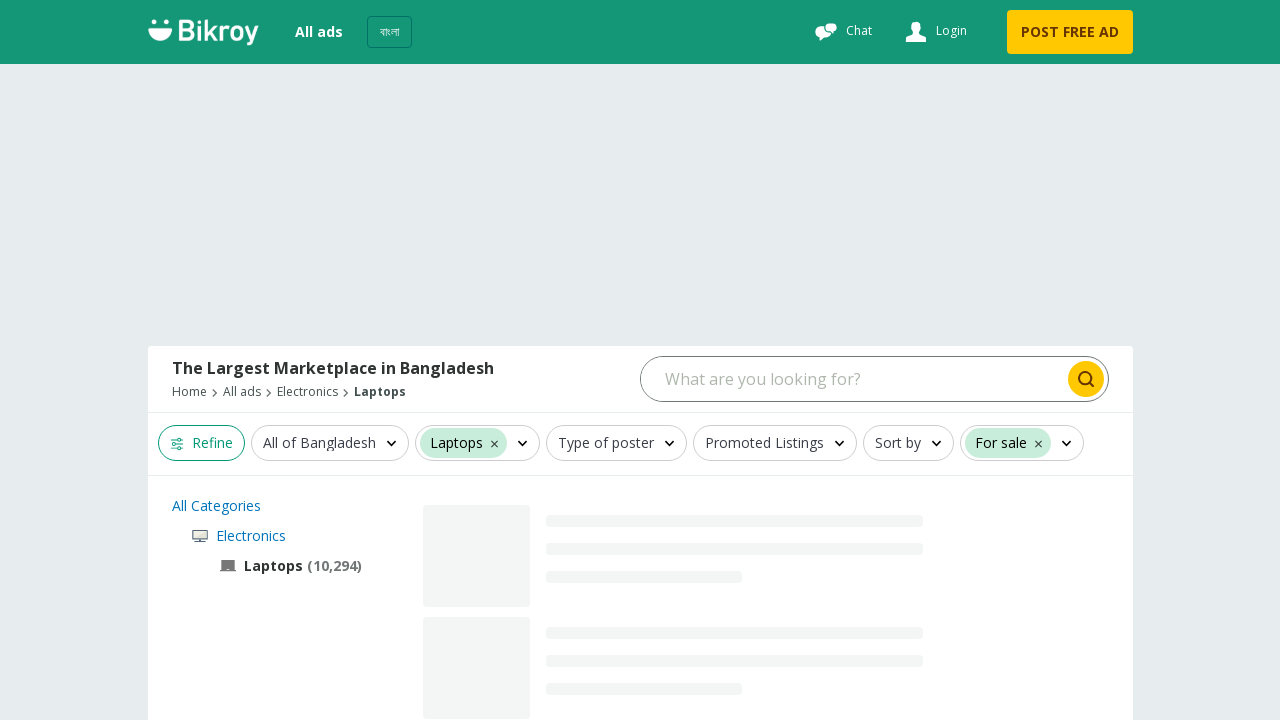

Filled search field with 'asus' on //input[contains(@placeholder,'What are you looking for?')]
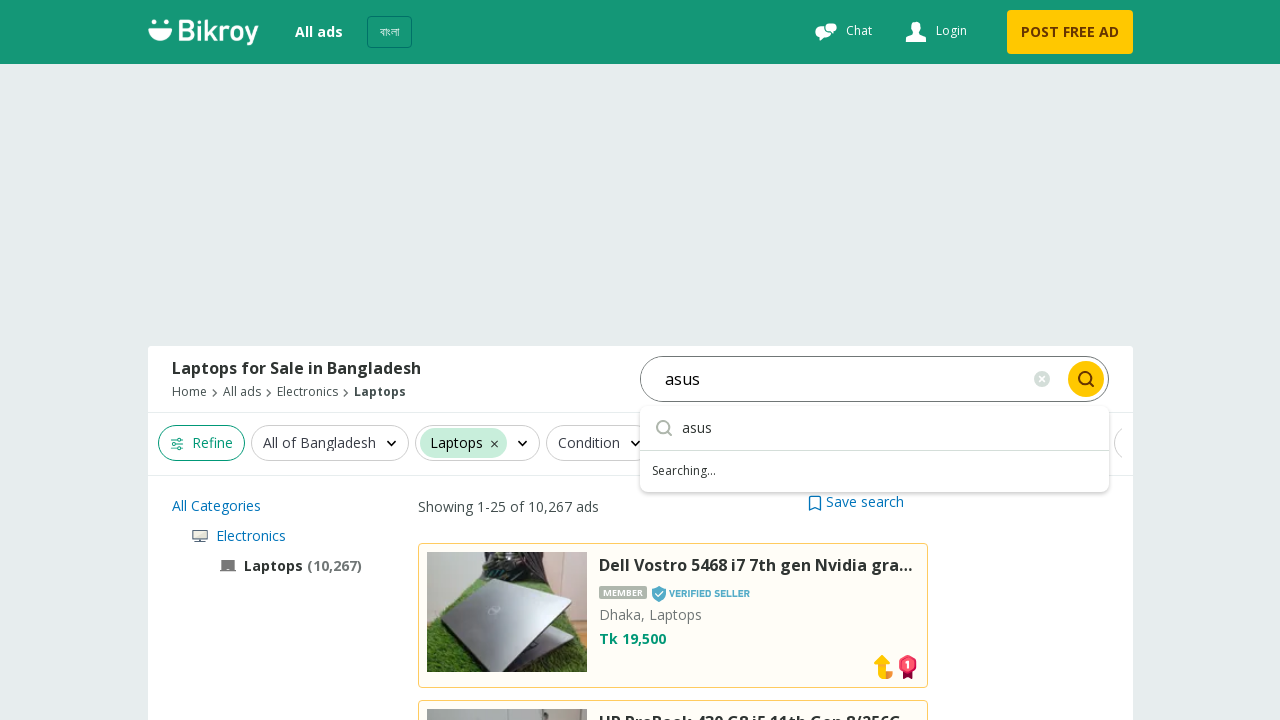

Clicked submit button to search for asus laptops at (1086, 379) on xpath=//button[@type='submit']
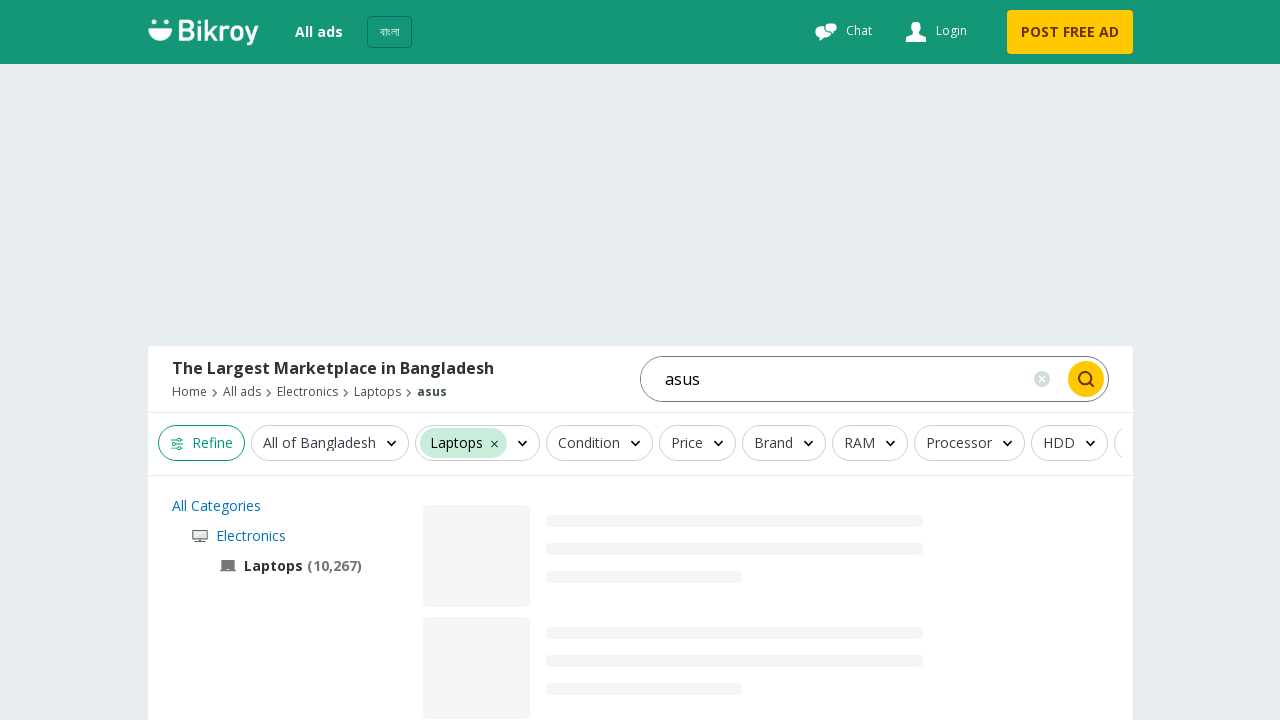

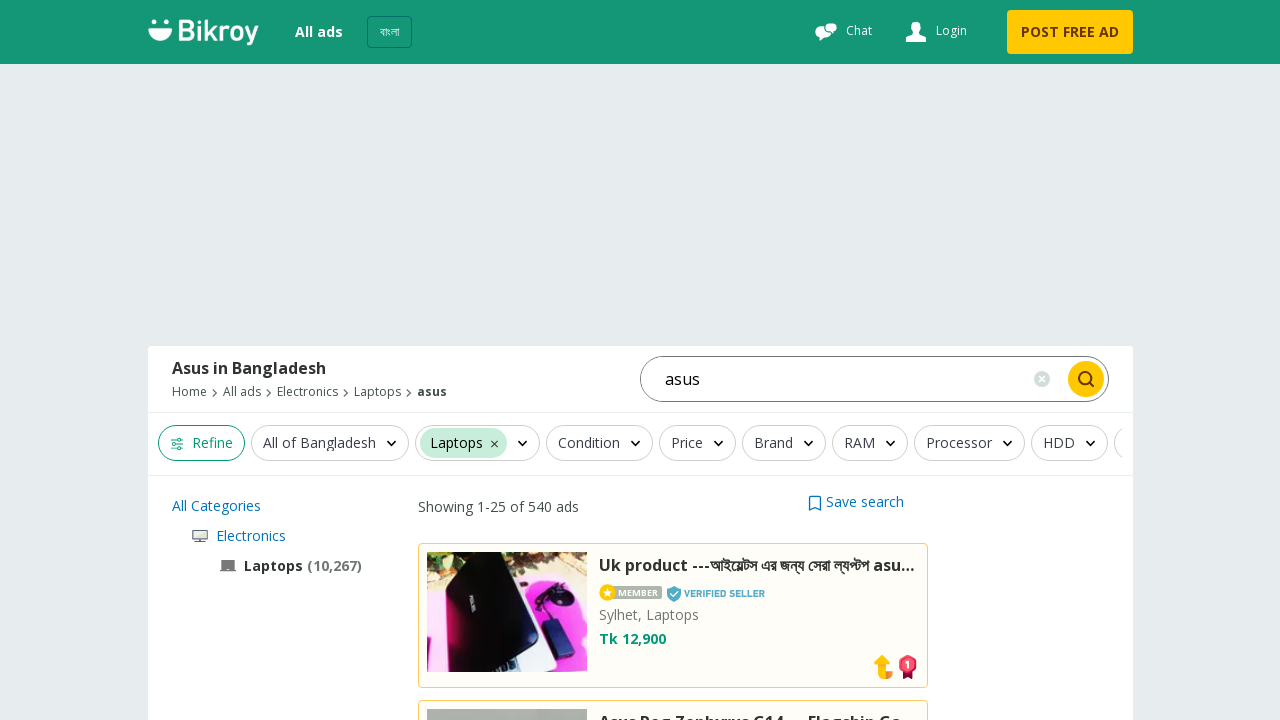